Clicks on letter 'C' link and verifies languages starting with 'C' are displayed

Starting URL: https://www.99-bottles-of-beer.net/abc.html

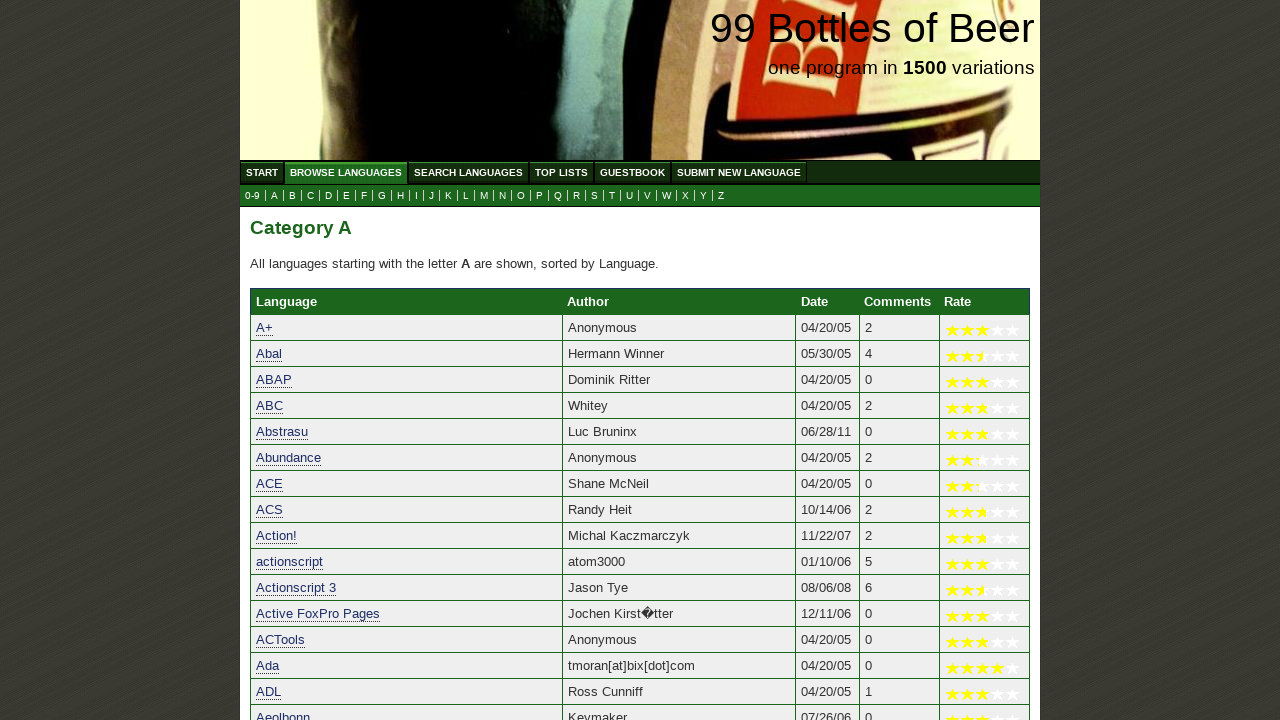

Clicked on letter 'C' link to filter languages starting with C at (310, 196) on a[href='c.html']
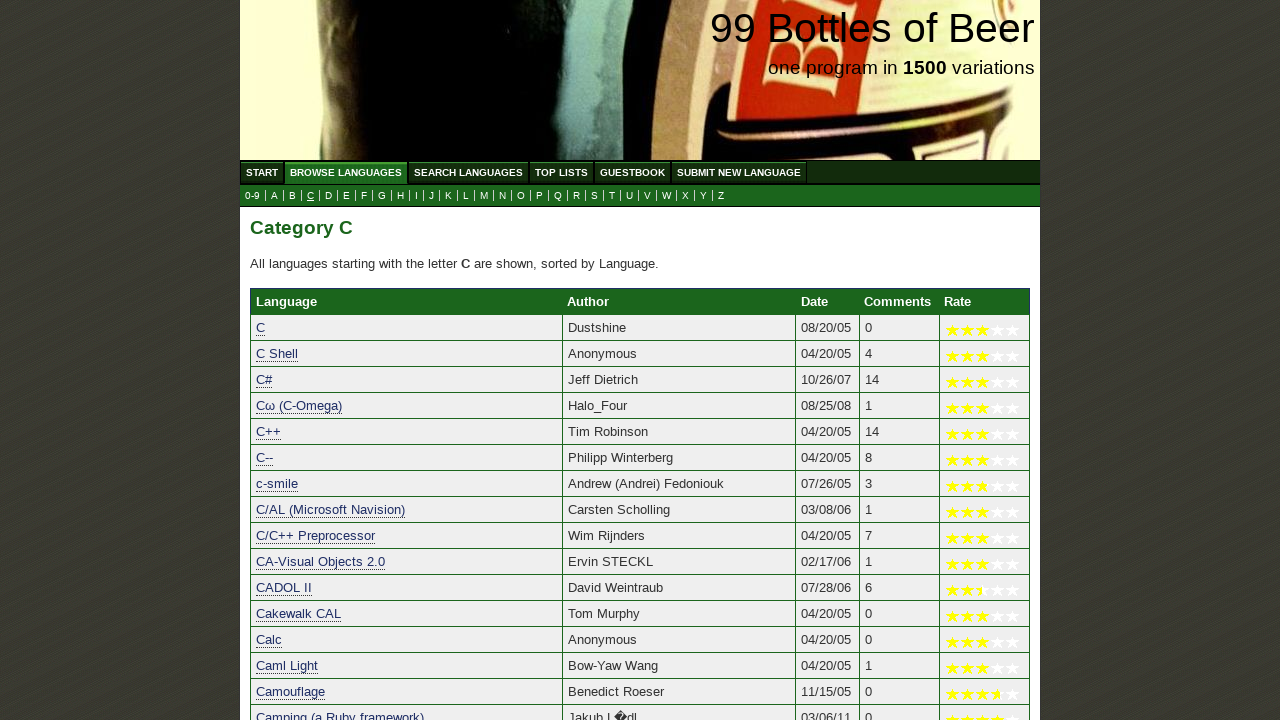

Languages starting with C loaded and displayed
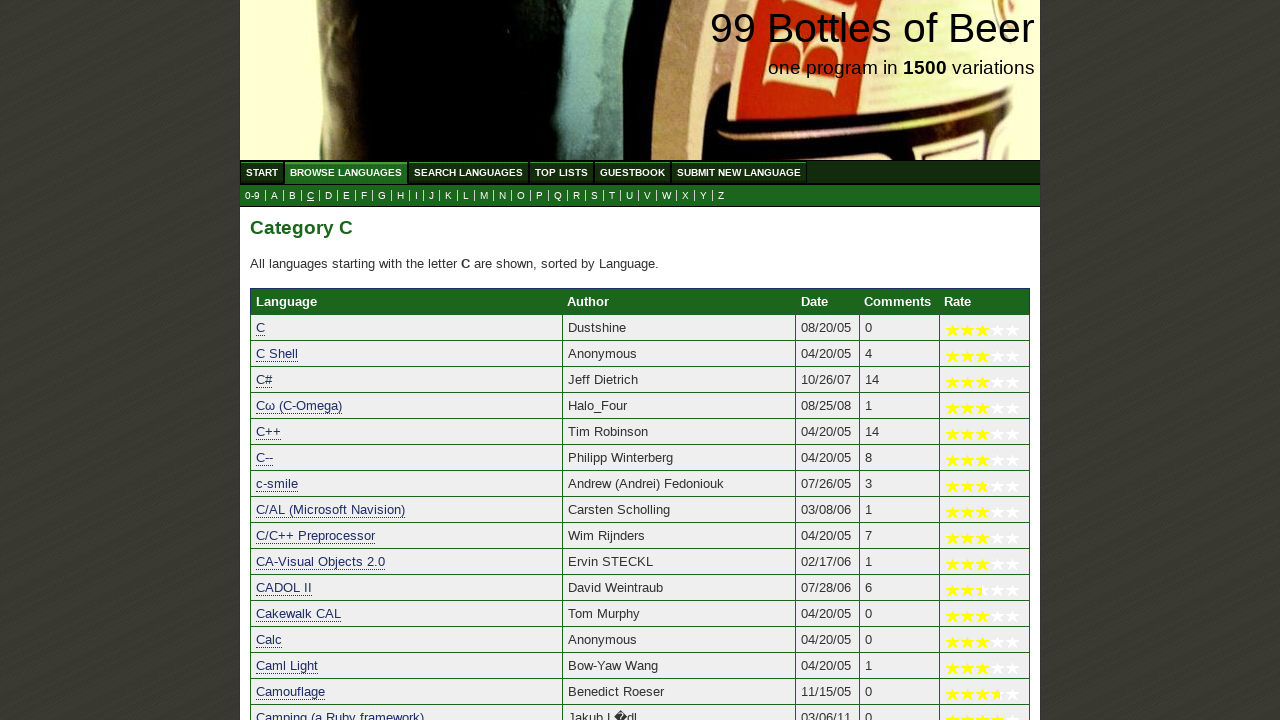

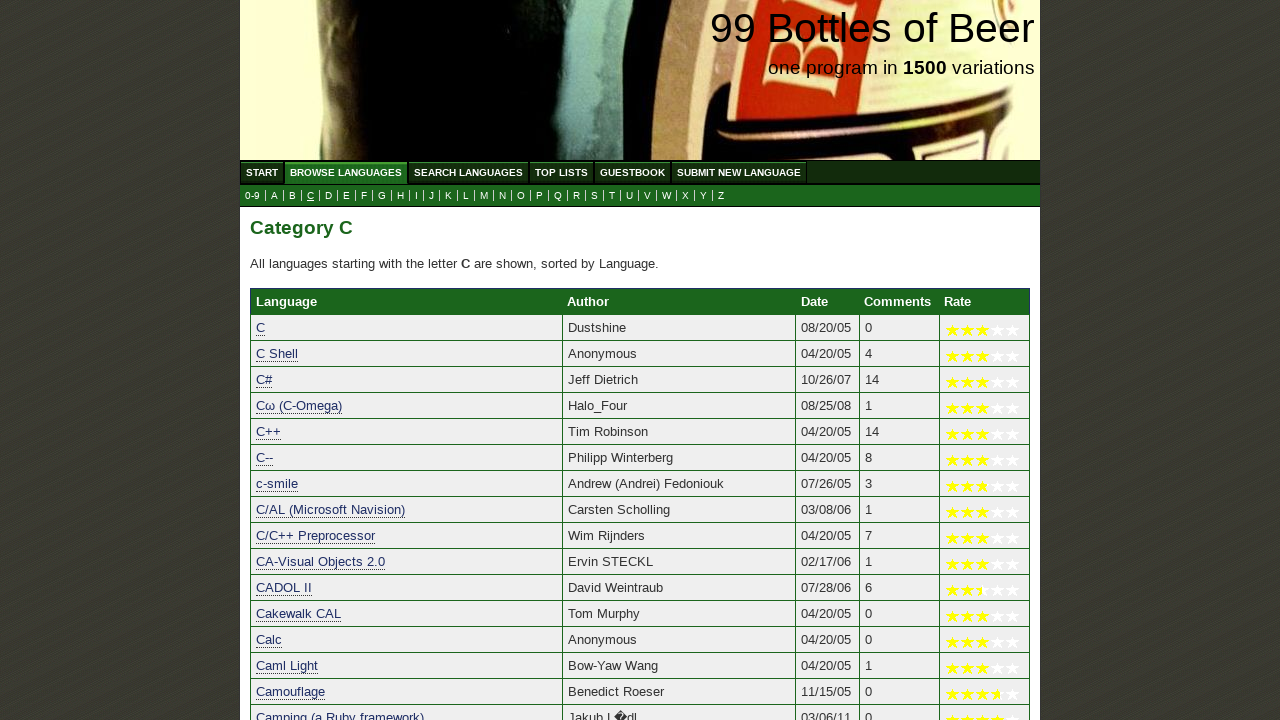